Tests a signature pad demo by drawing a pattern using click and drag movements, then clears the drawing by clicking the clear button.

Starting URL: http://szimek.github.io/signature_pad/

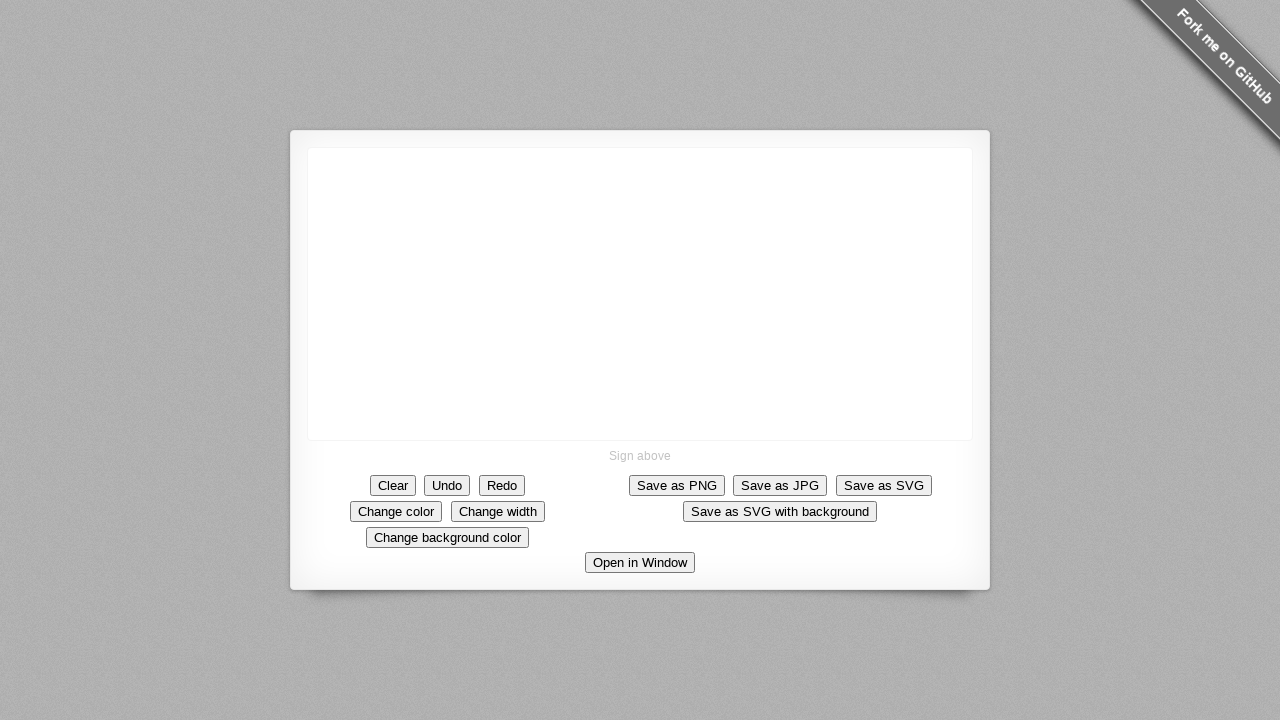

Located the signature pad canvas element
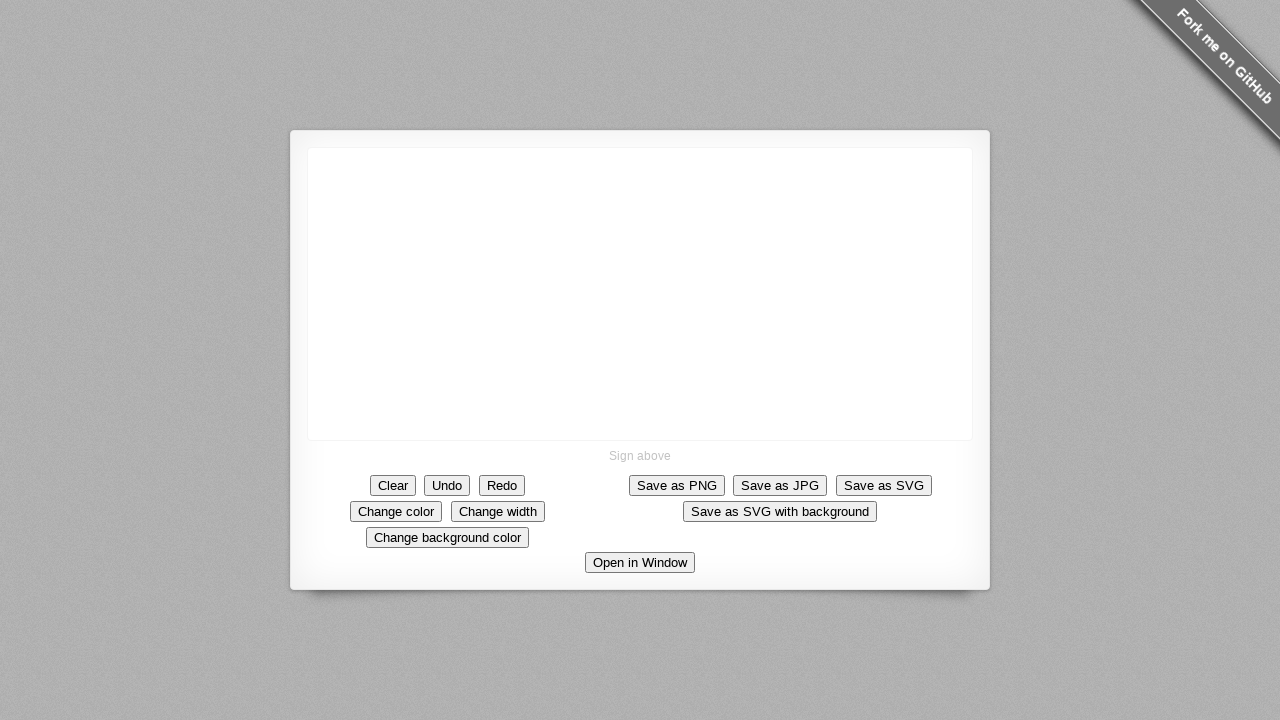

Signature pad became visible
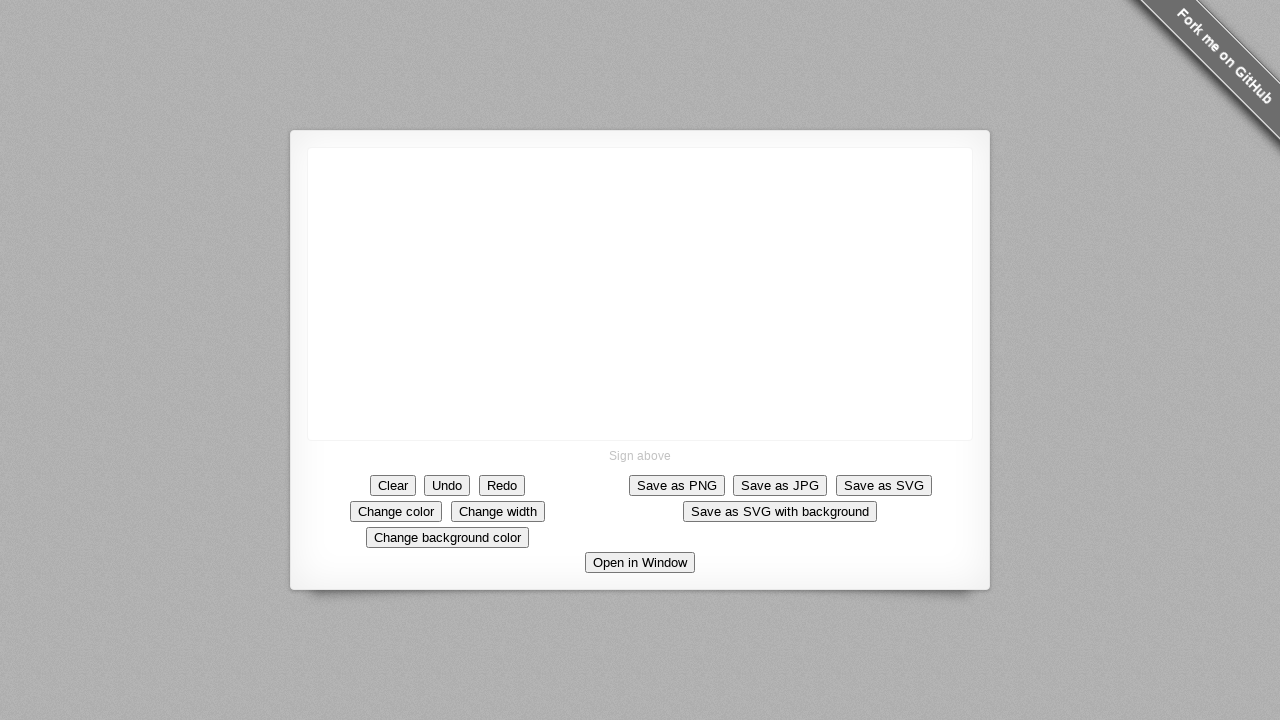

Calculated signature pad center coordinates
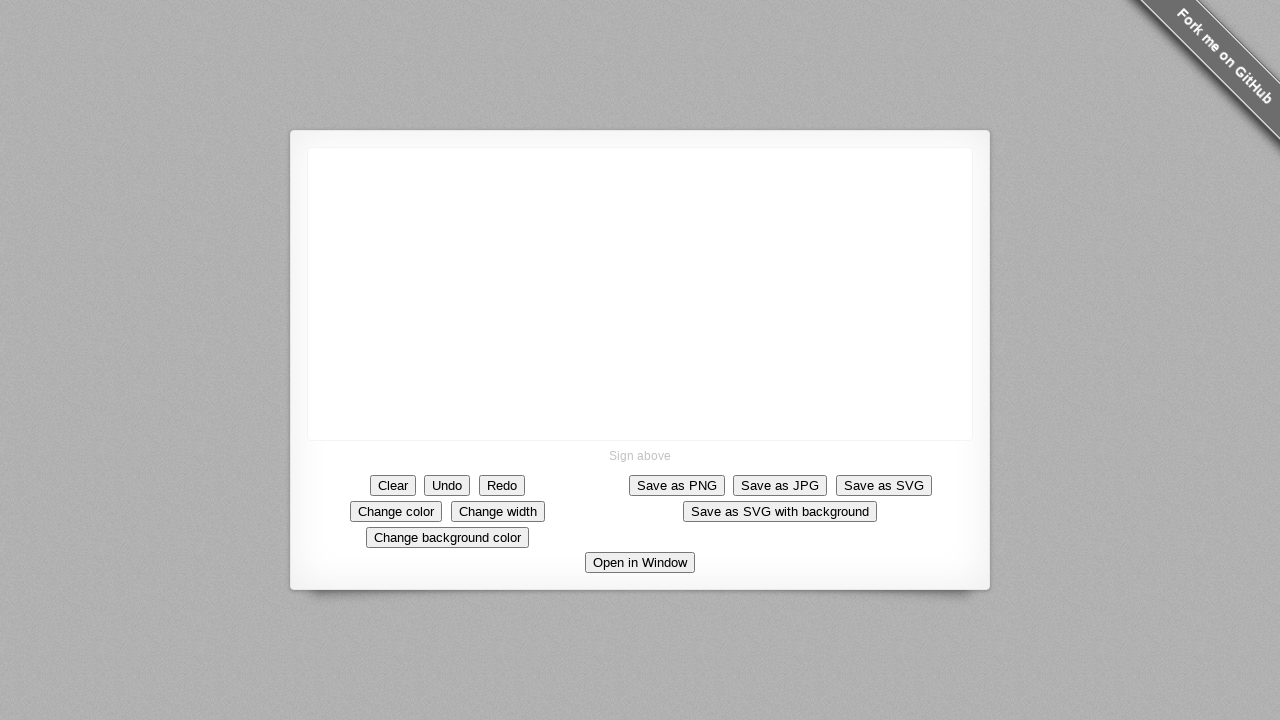

Moved mouse to signature pad center at (640, 294)
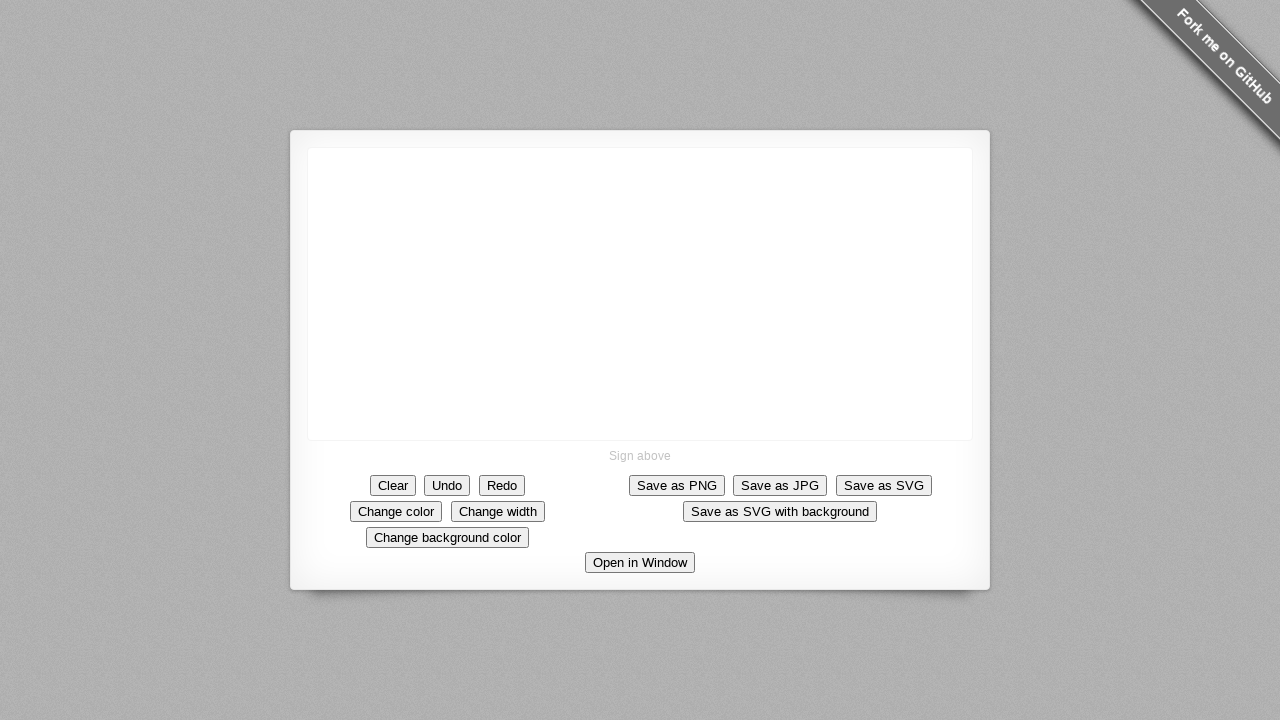

Pressed mouse button down to start drawing at (640, 294)
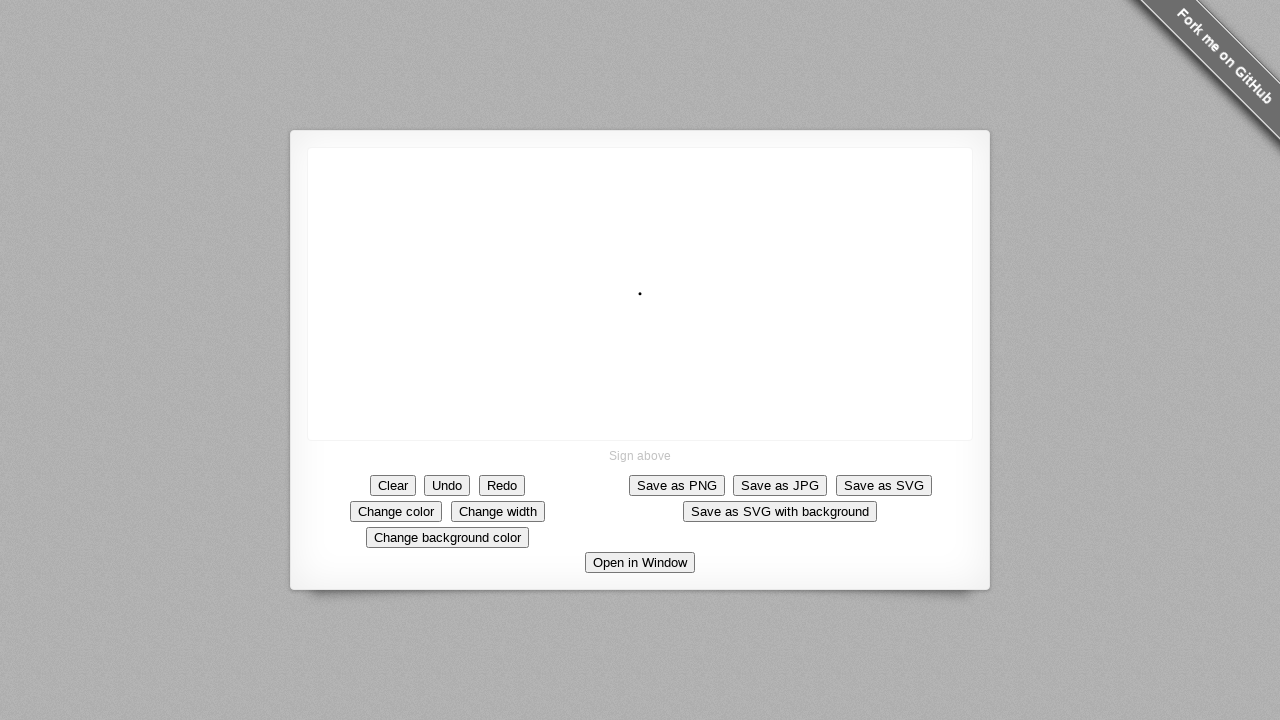

Drew line segment with offset (40, 50) at (680, 344)
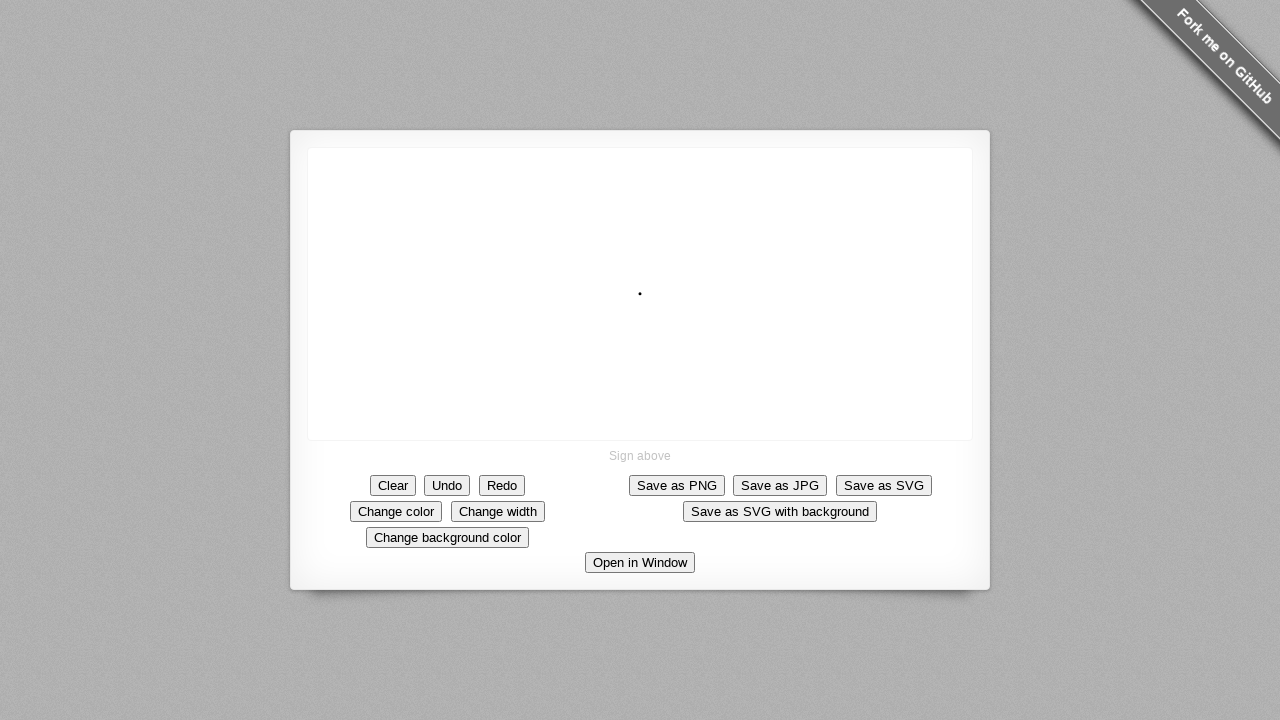

Drew line segment with offset (60, -40) at (740, 304)
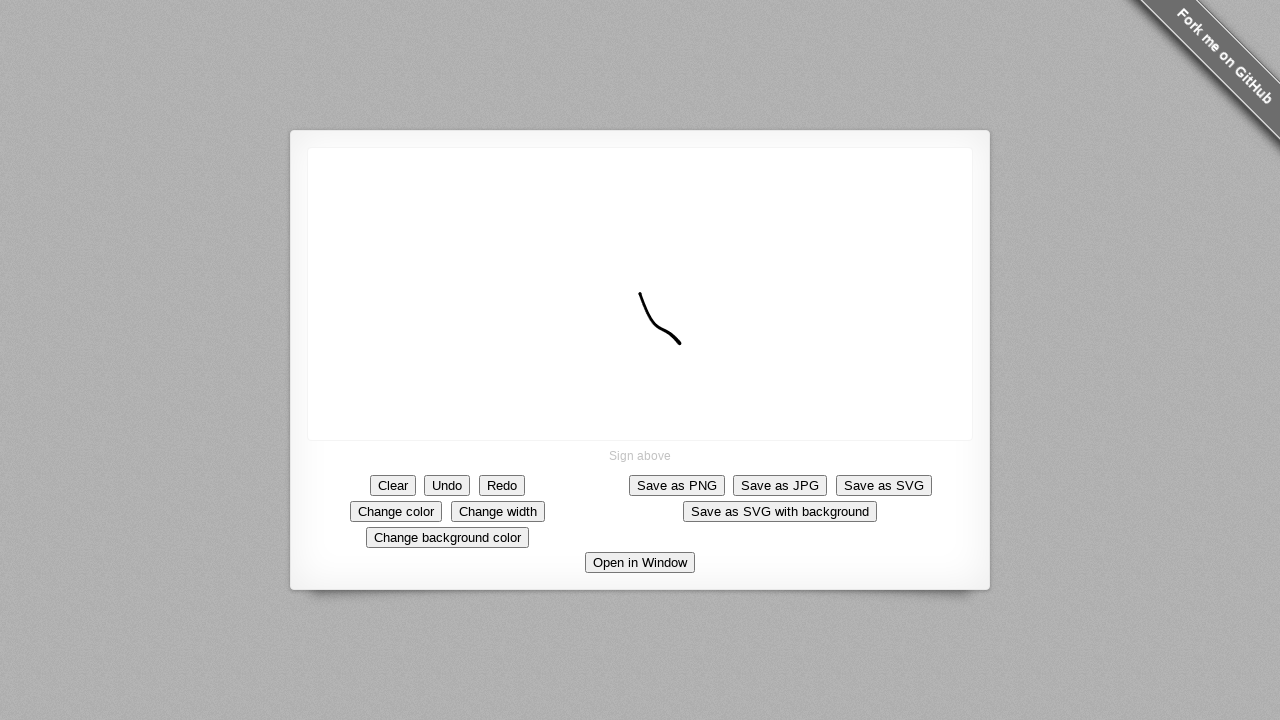

Drew line segment with offset (-60, -60) at (680, 244)
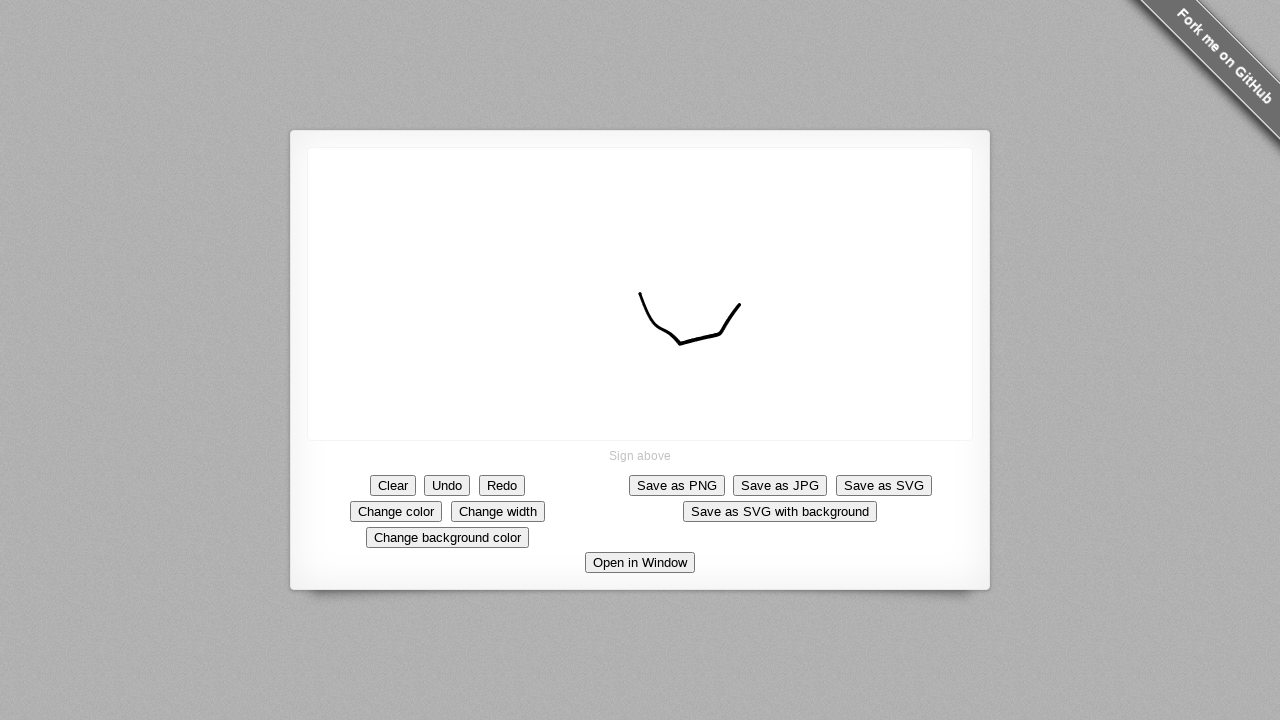

Drew line segment with offset (-70, 50) at (610, 294)
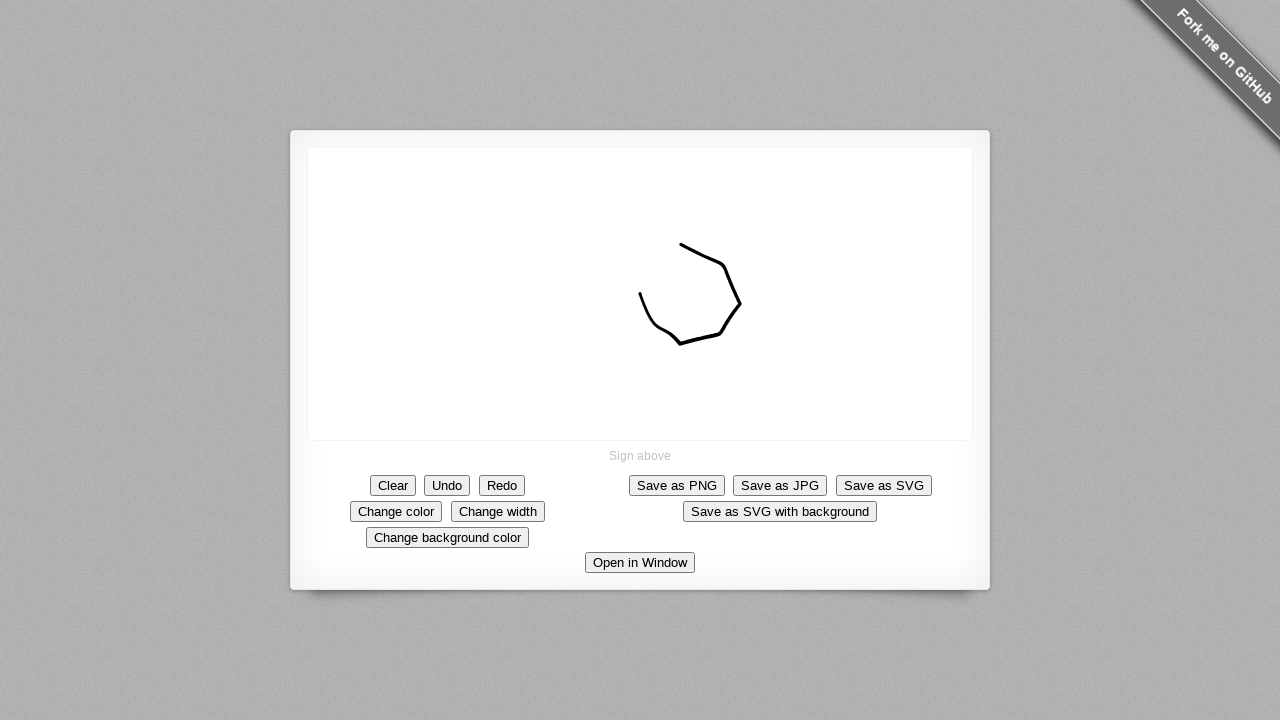

Drew line segment with offset (40, 50) at (650, 344)
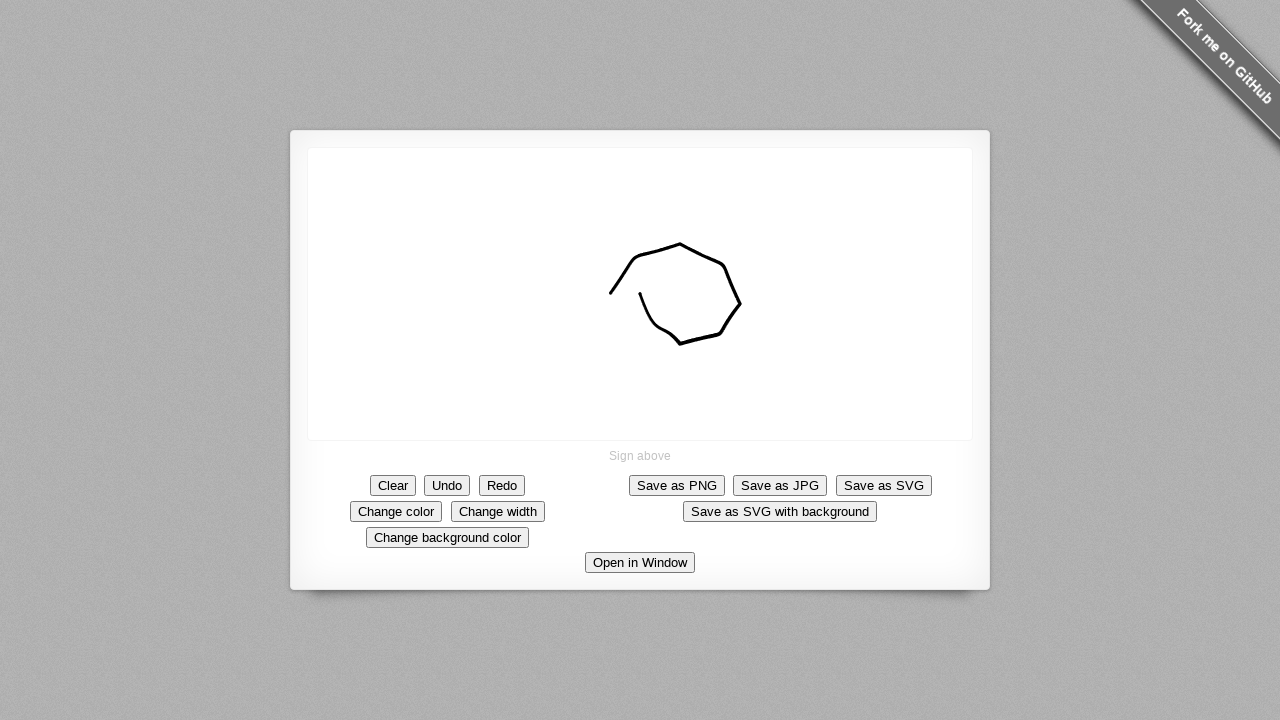

Drew line segment with offset (60, -40) at (710, 304)
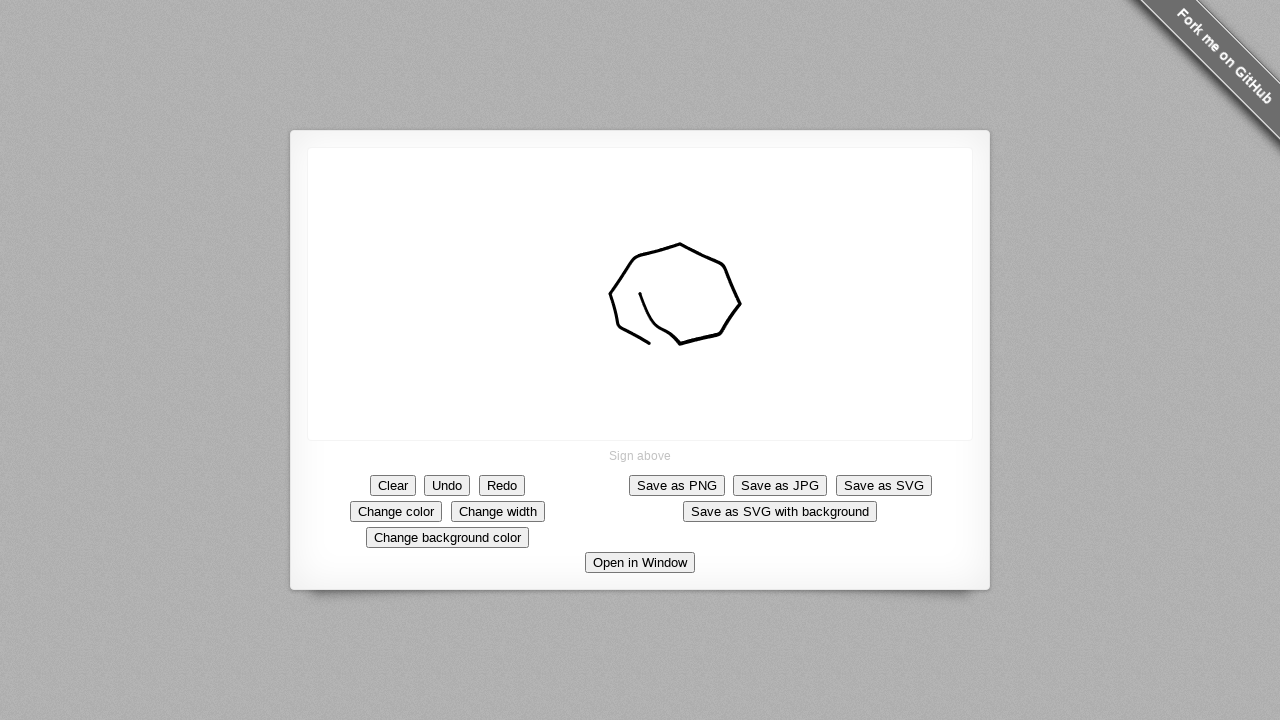

Drew line segment with offset (-60, -60) at (650, 244)
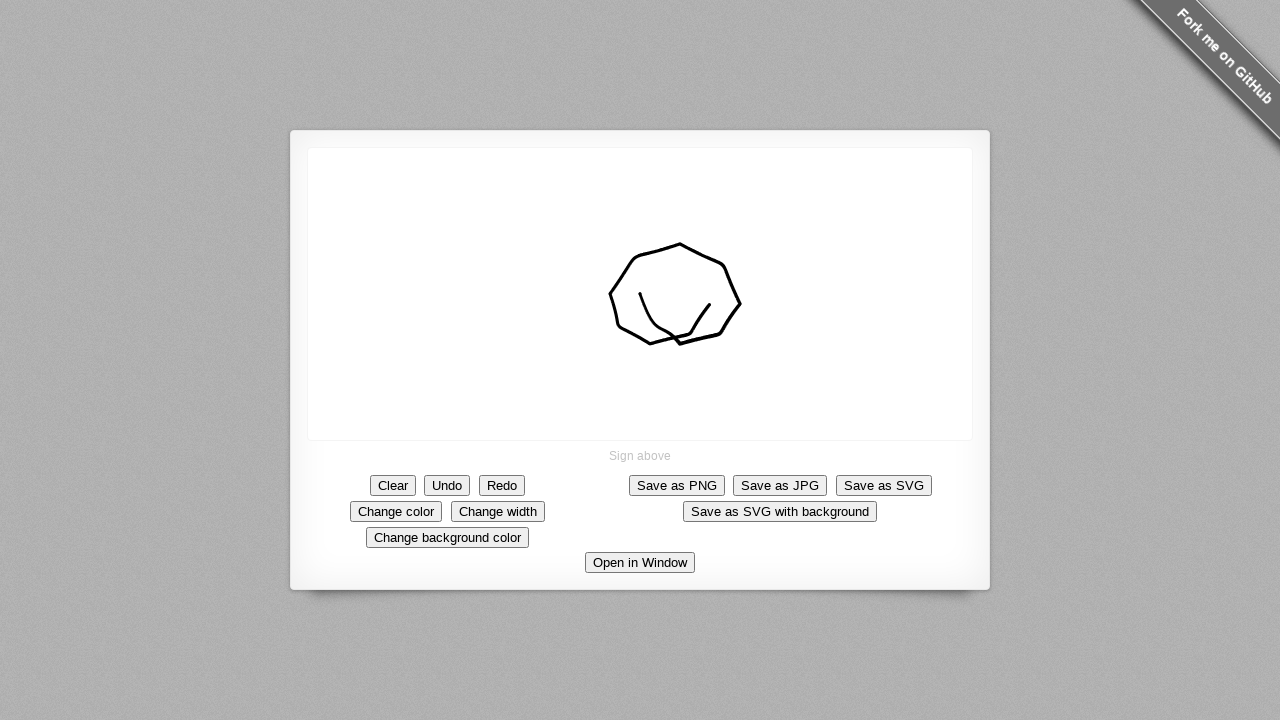

Drew line segment with offset (-70, 50) at (580, 294)
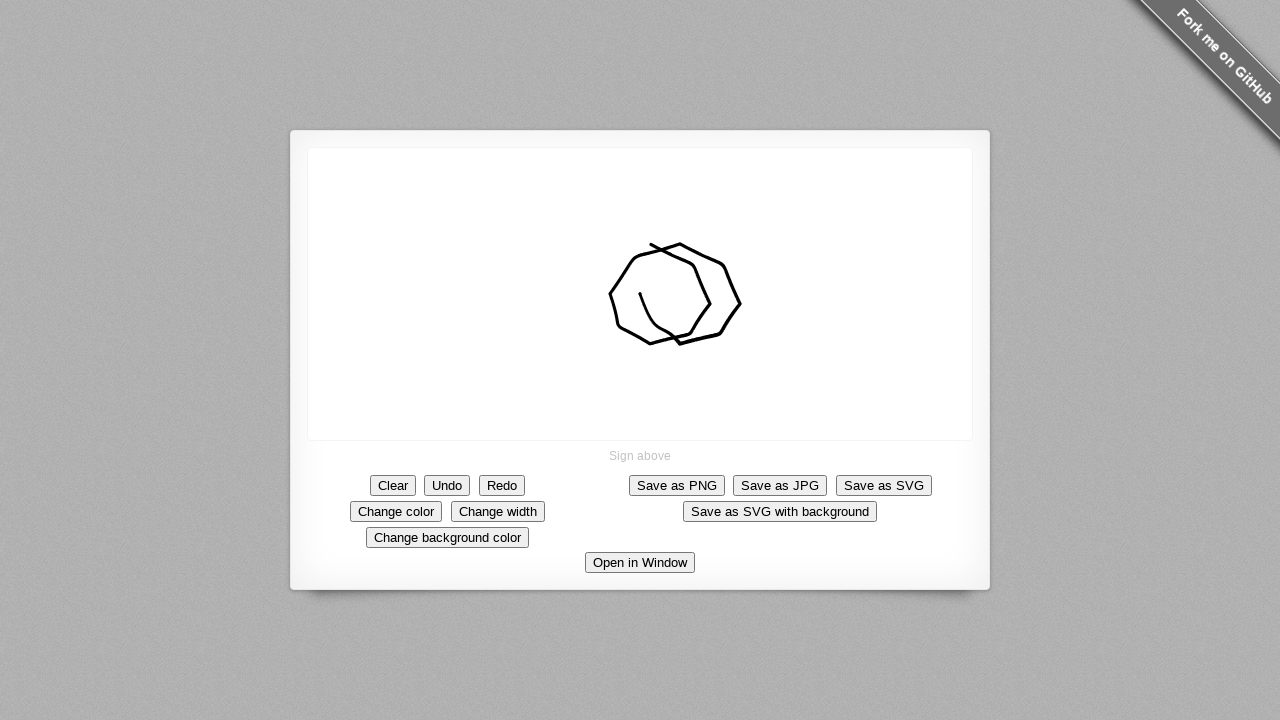

Drew line segment with offset (40, 50) at (620, 344)
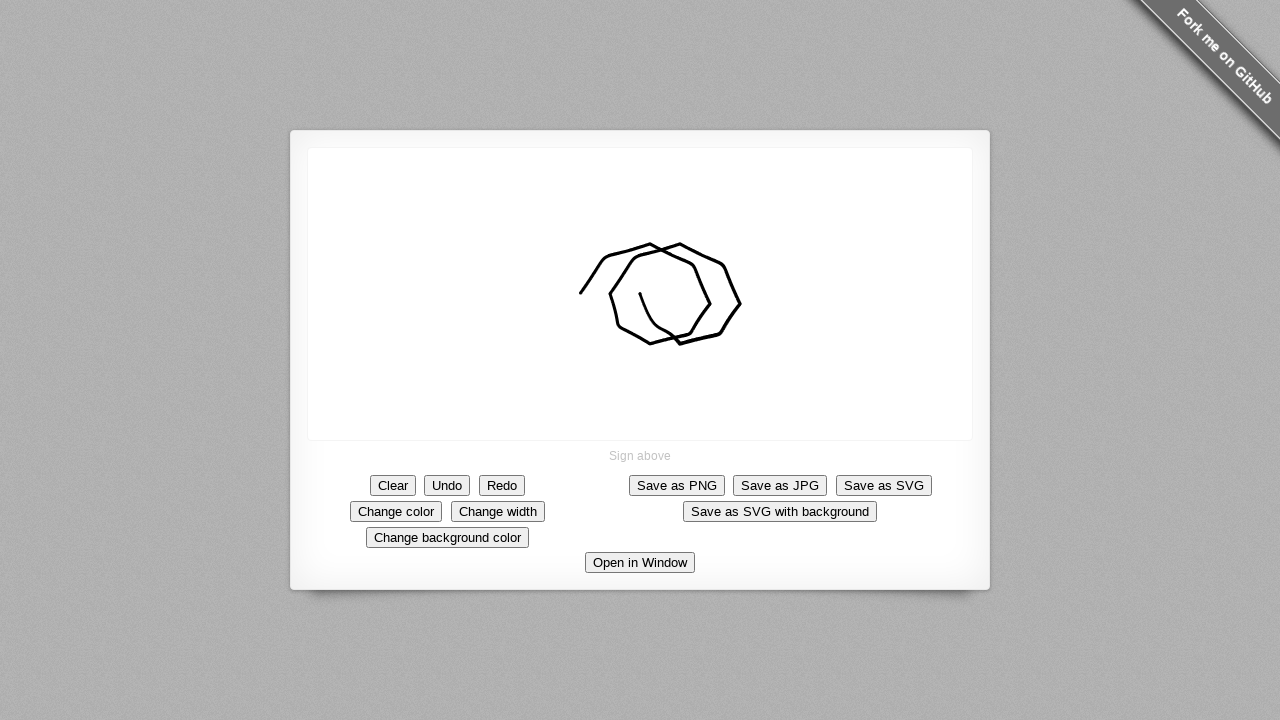

Drew line segment with offset (60, -40) at (680, 304)
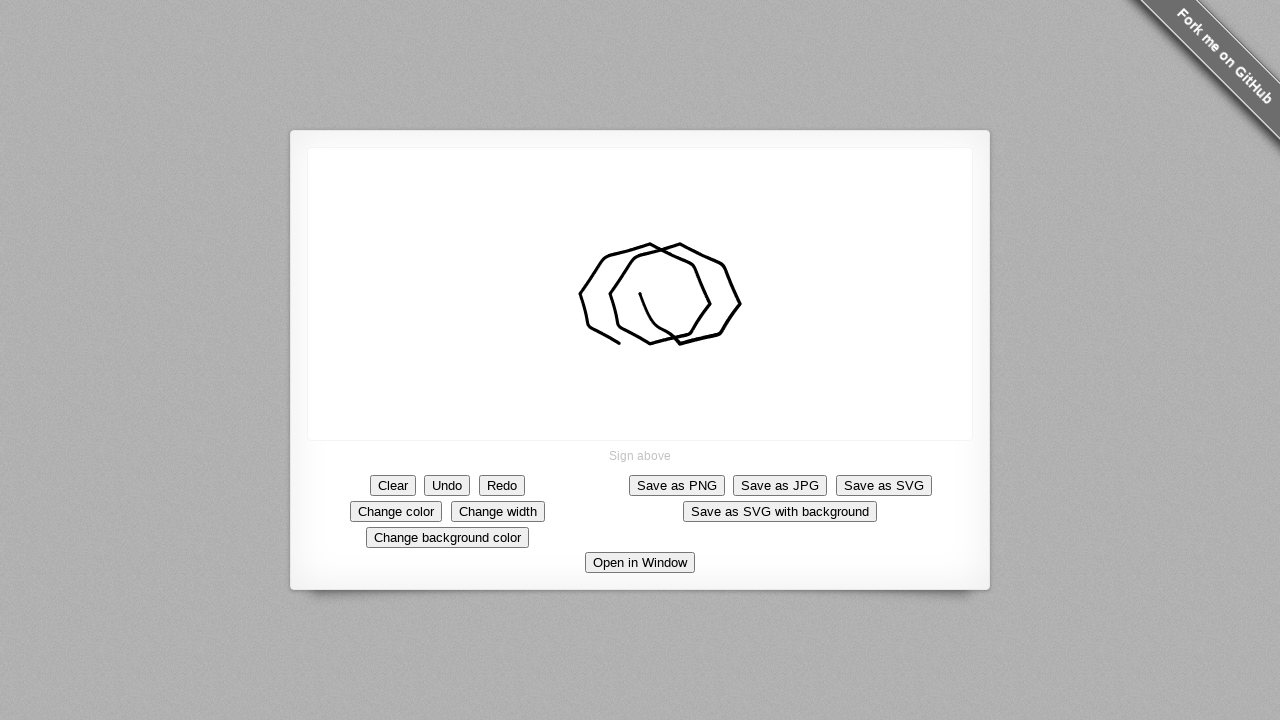

Drew line segment with offset (-60, -60) at (620, 244)
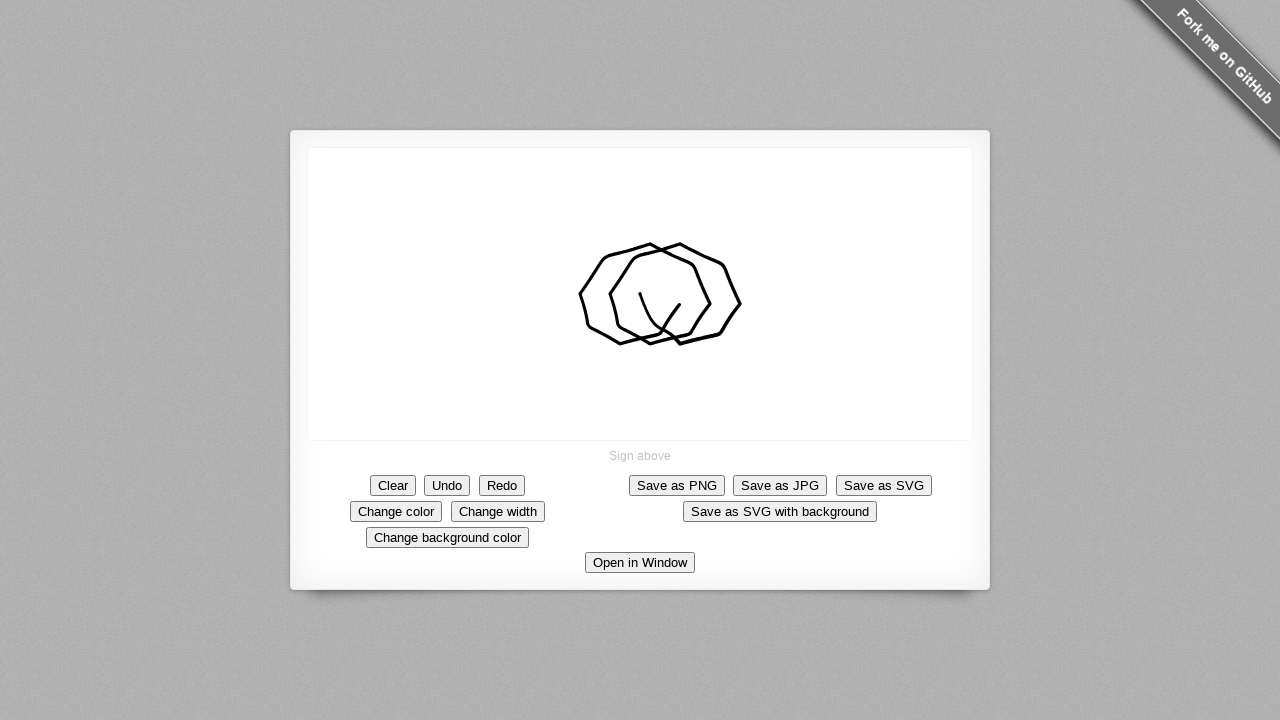

Drew line segment with offset (-70, 50) at (550, 294)
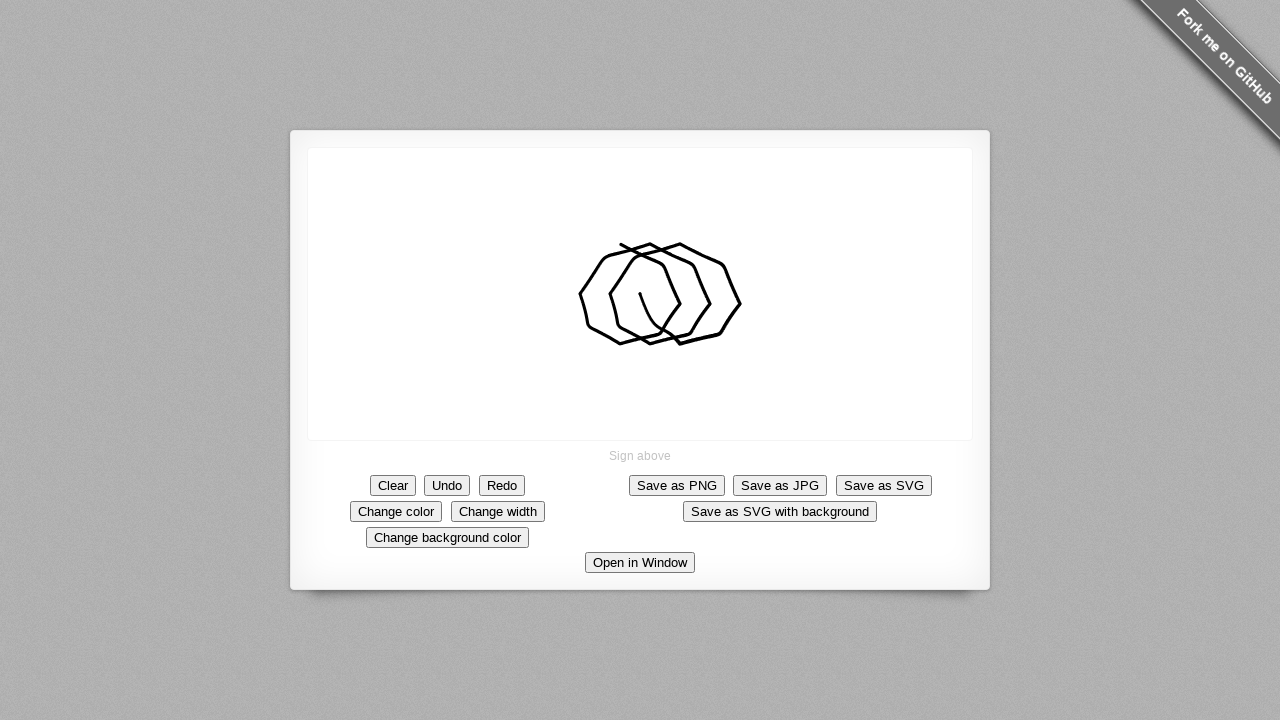

Drew line segment with offset (40, 50) at (590, 344)
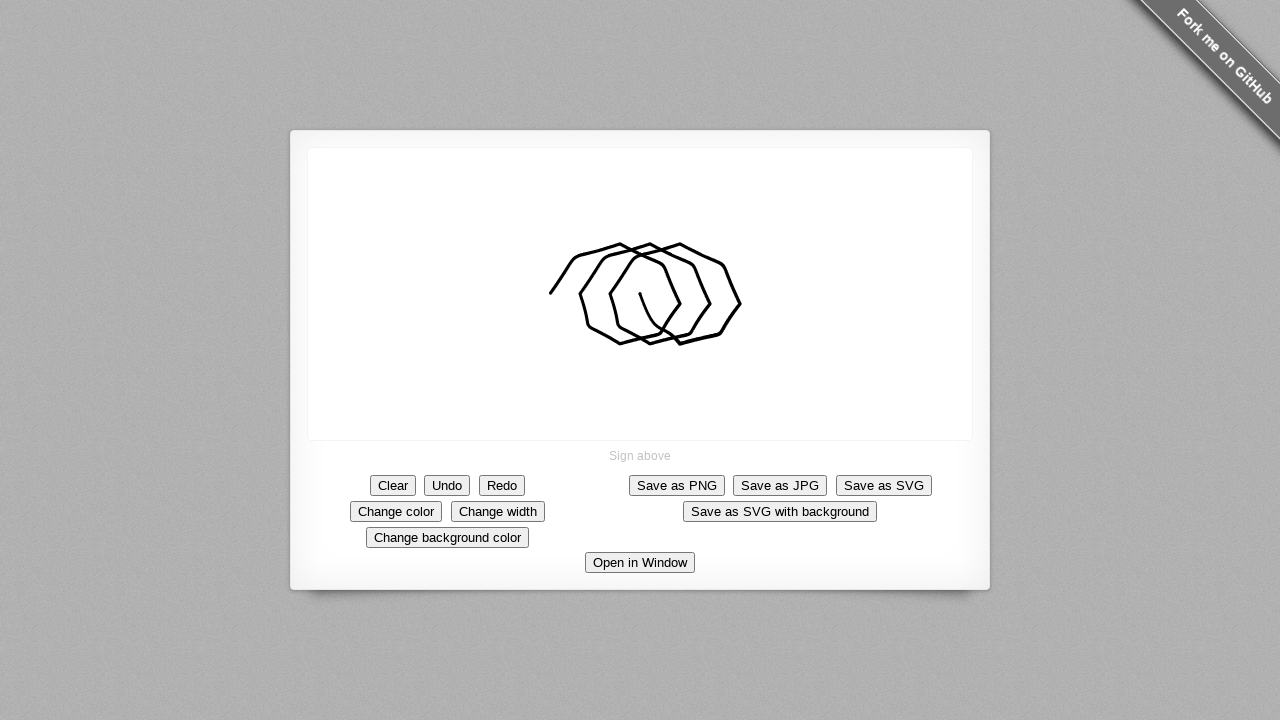

Drew line segment with offset (60, -40) at (650, 304)
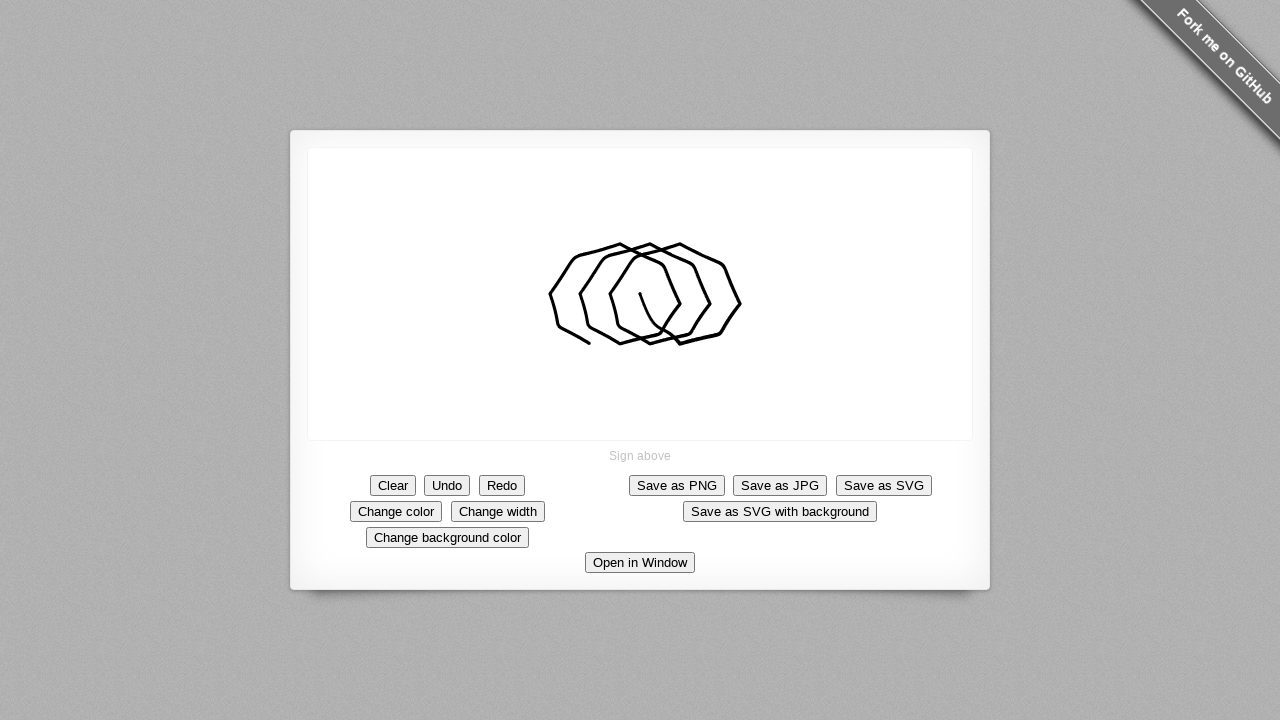

Drew line segment with offset (-60, -60) at (590, 244)
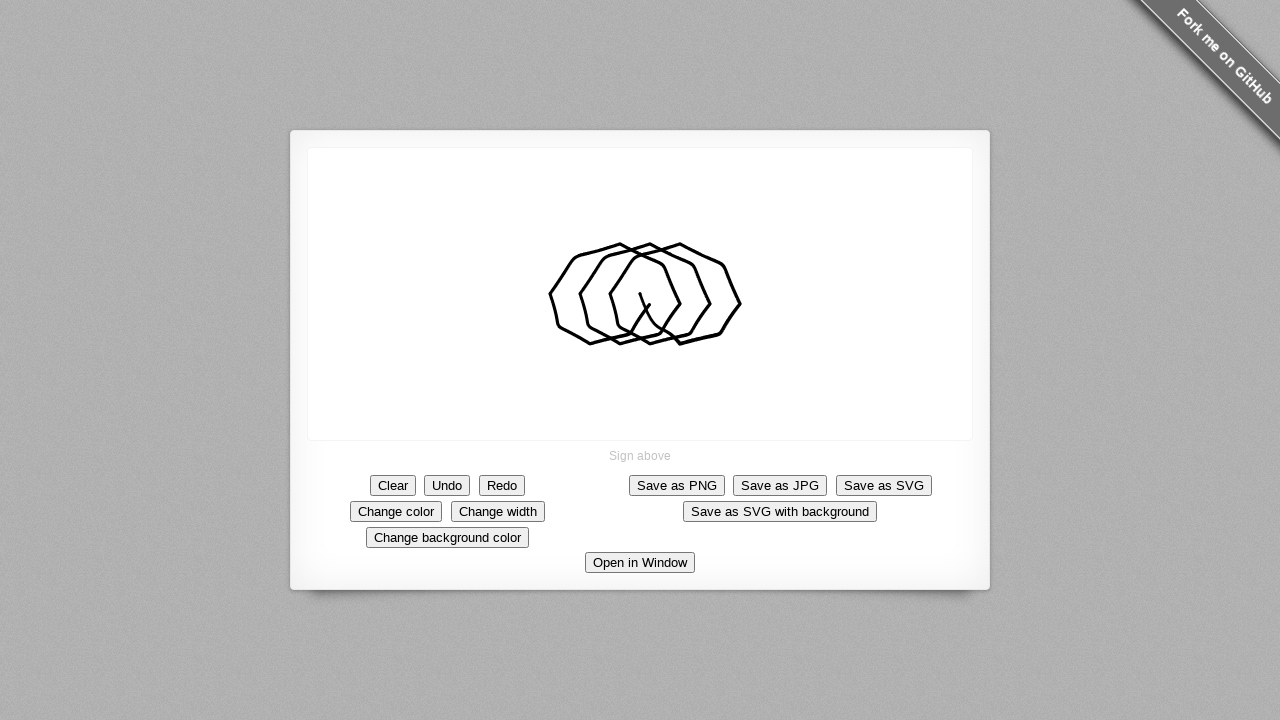

Drew line segment with offset (-70, 50) at (520, 294)
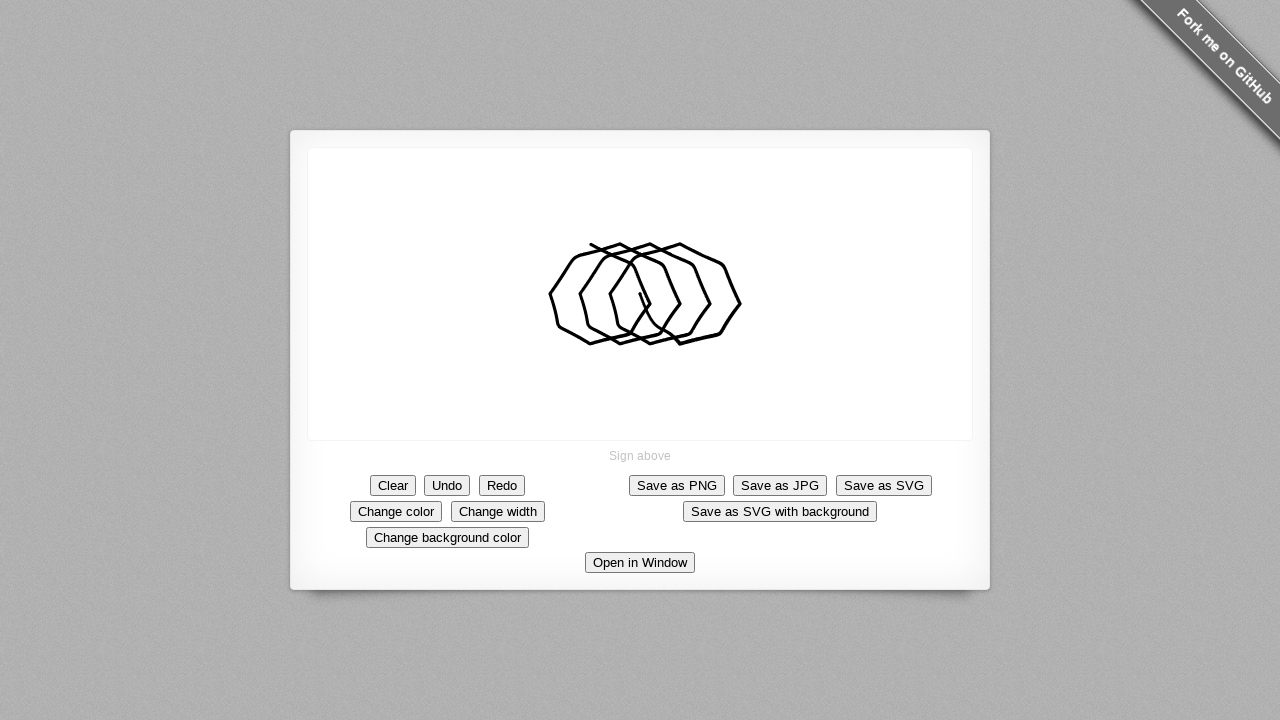

Released mouse button to finish drawing at (520, 294)
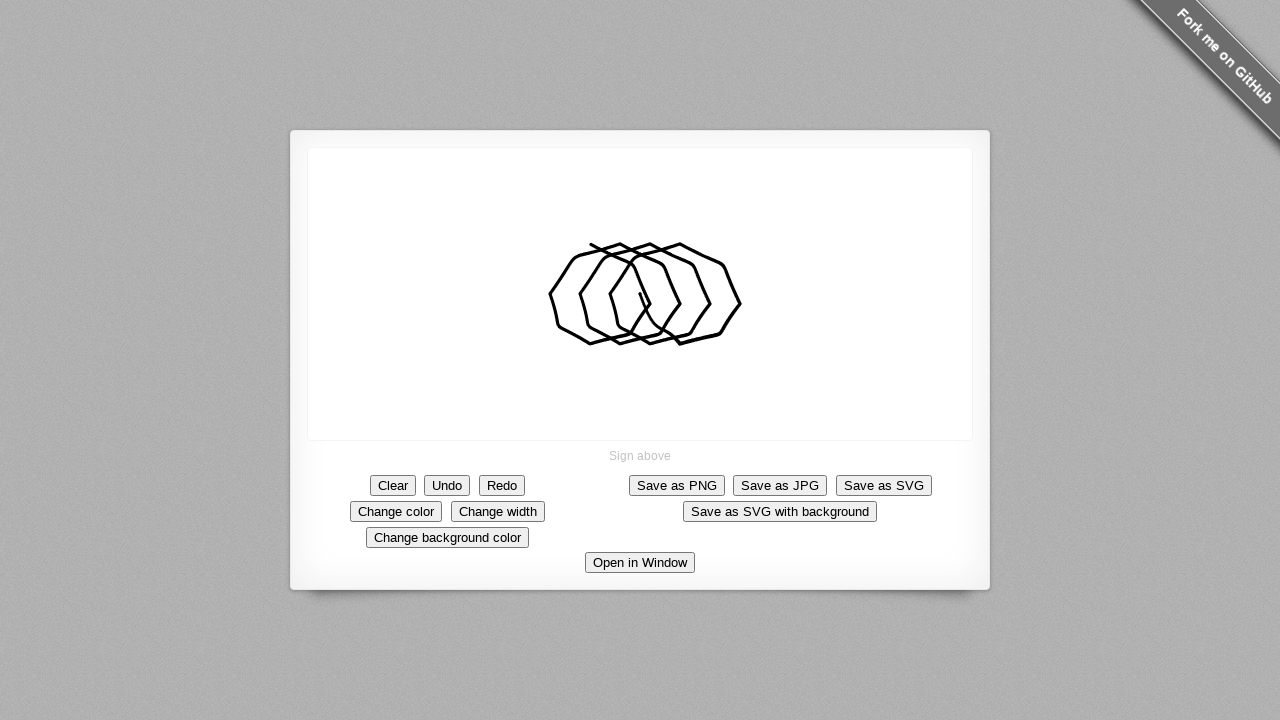

Waited 2 seconds to view the completed drawing
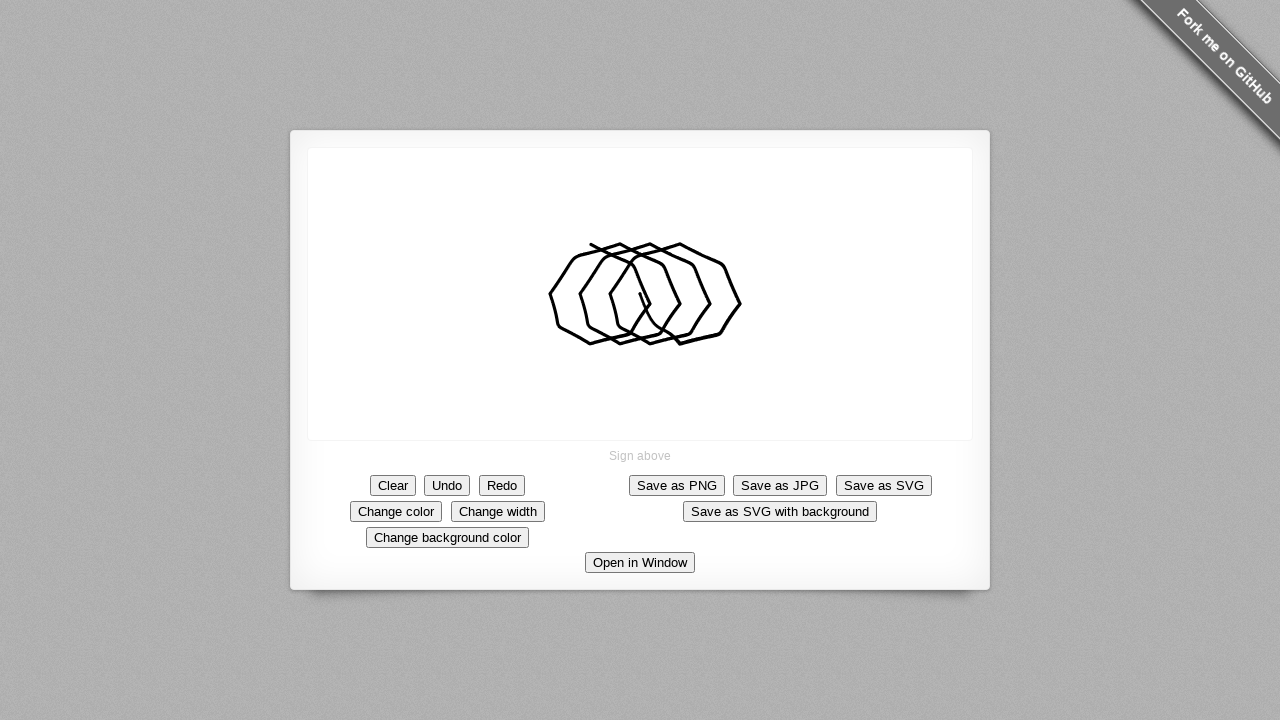

Clicked the clear button to erase the drawing at (393, 485) on xpath=//*[@class='button clear']
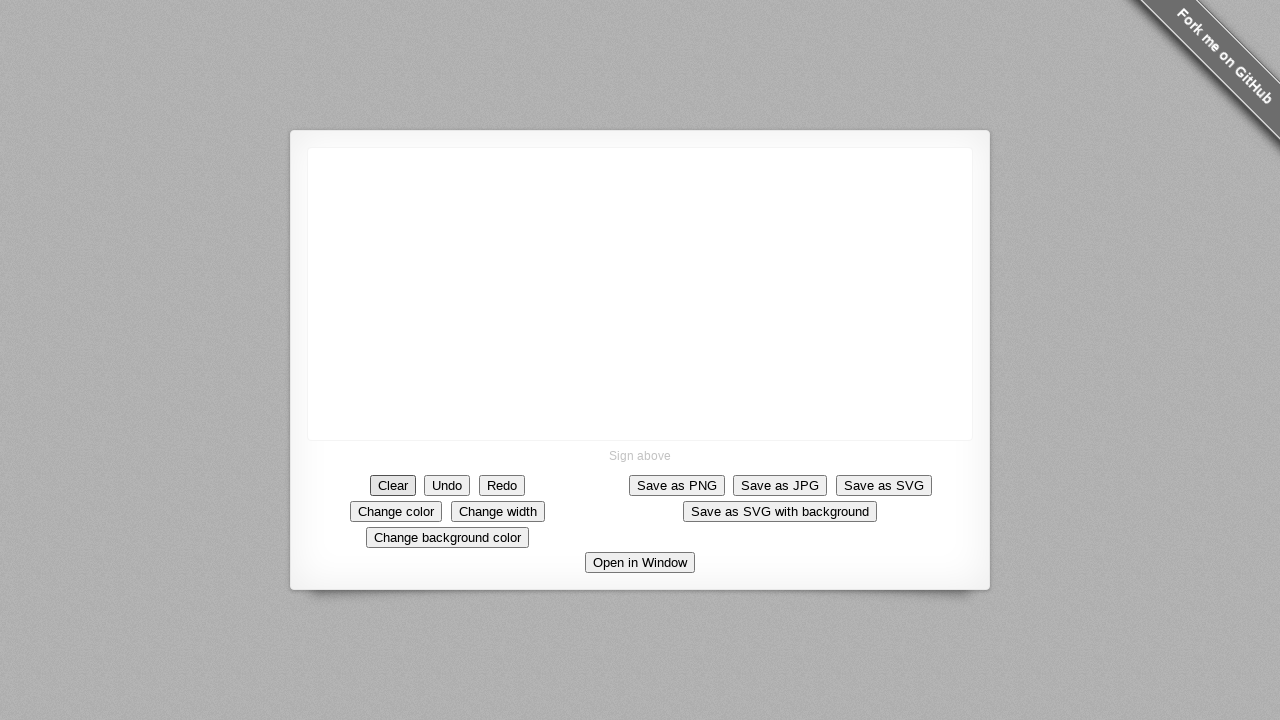

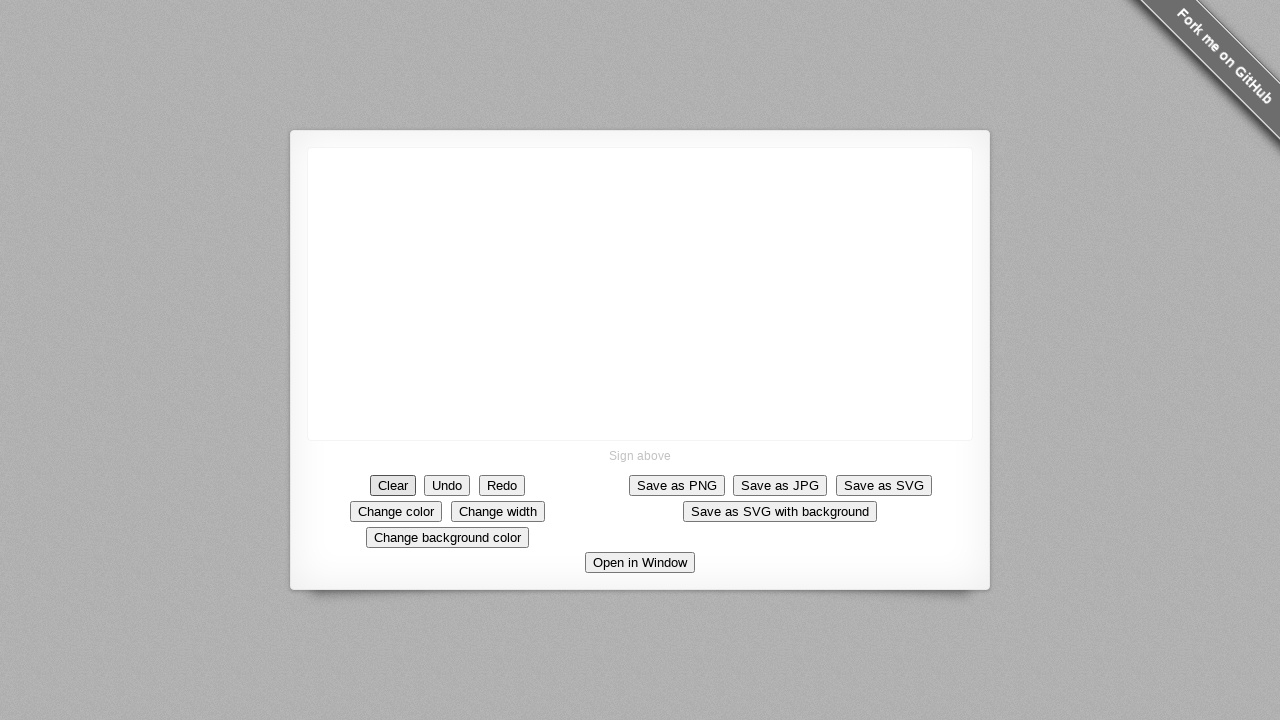